Tests the search functionality by navigating to the search page, entering "python" as the search term, and verifying that search results contain the language name.

Starting URL: https://www.99-bottles-of-beer.net/

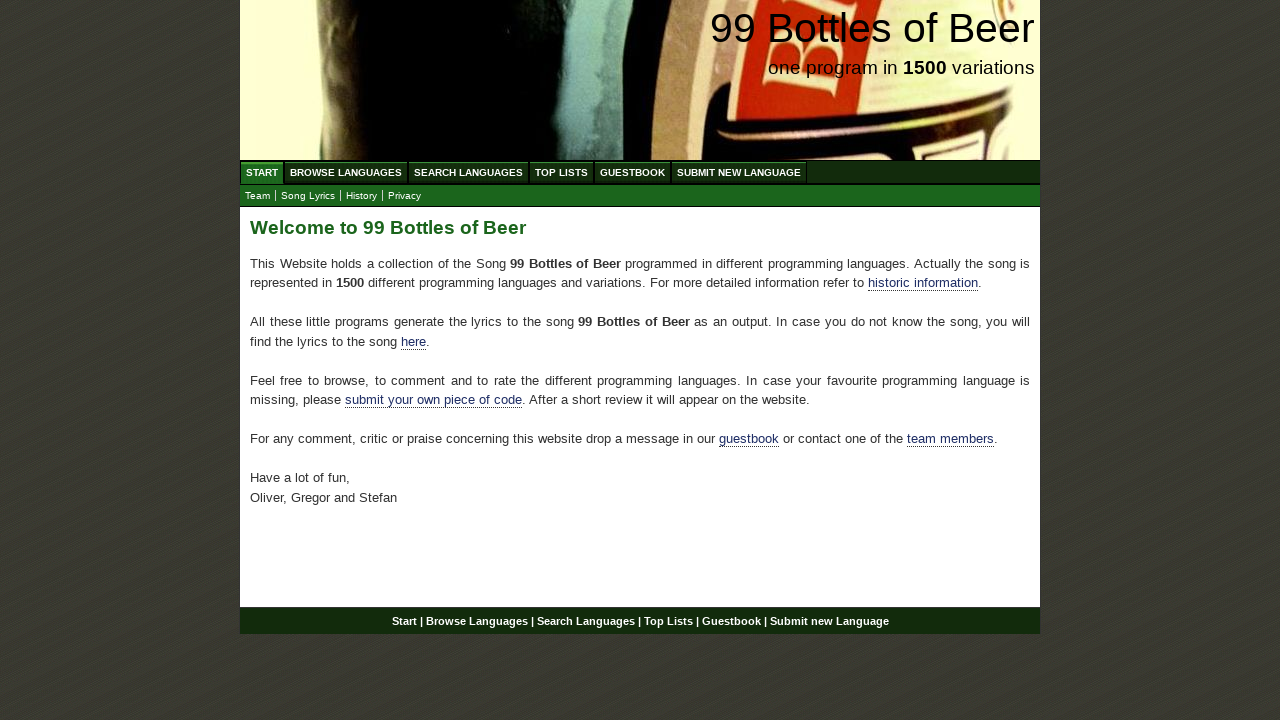

Clicked on Search Languages menu at (468, 172) on xpath=//ul[@id='menu']/li/a[@href='/search.html']
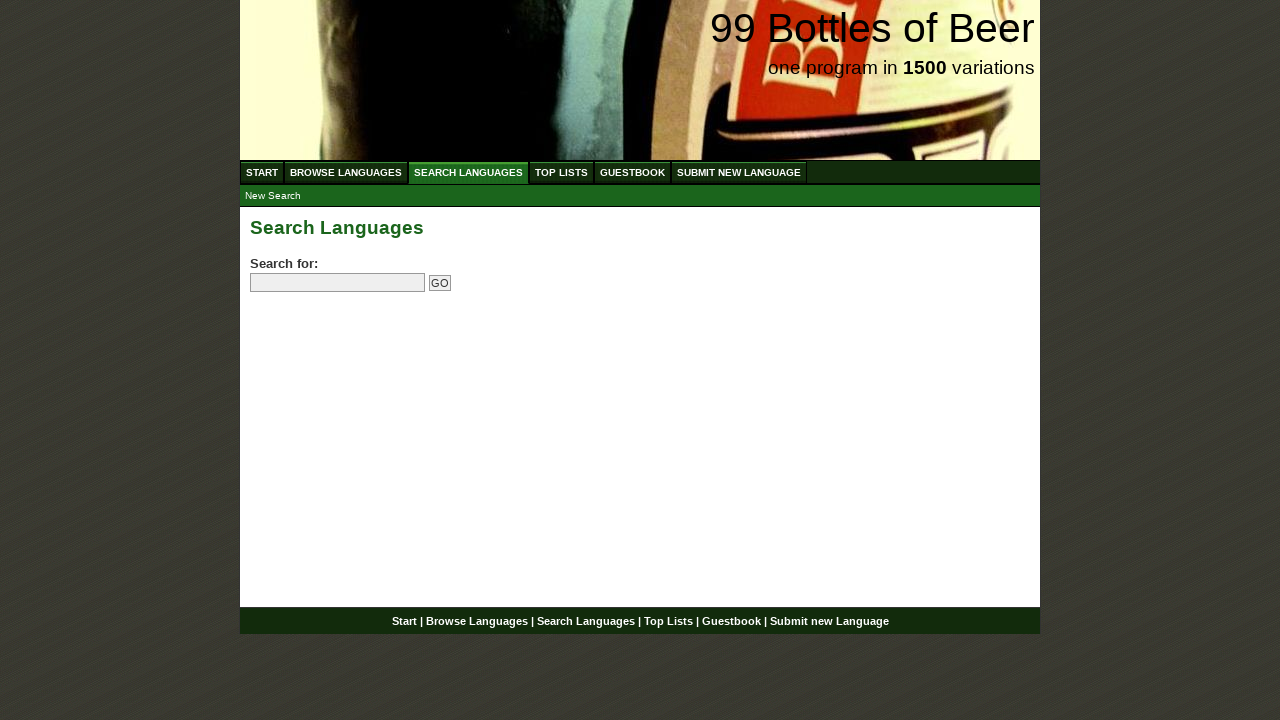

Clicked on search field at (338, 283) on input[name='search']
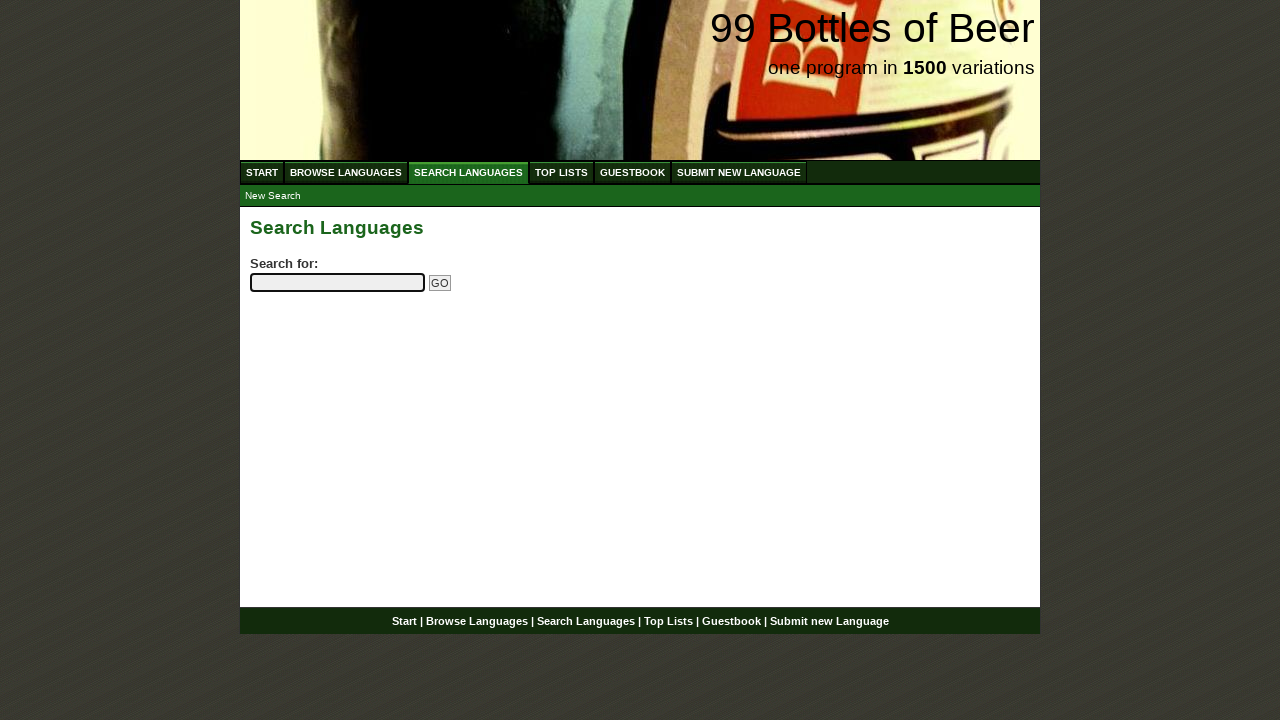

Filled search field with 'python' on input[name='search']
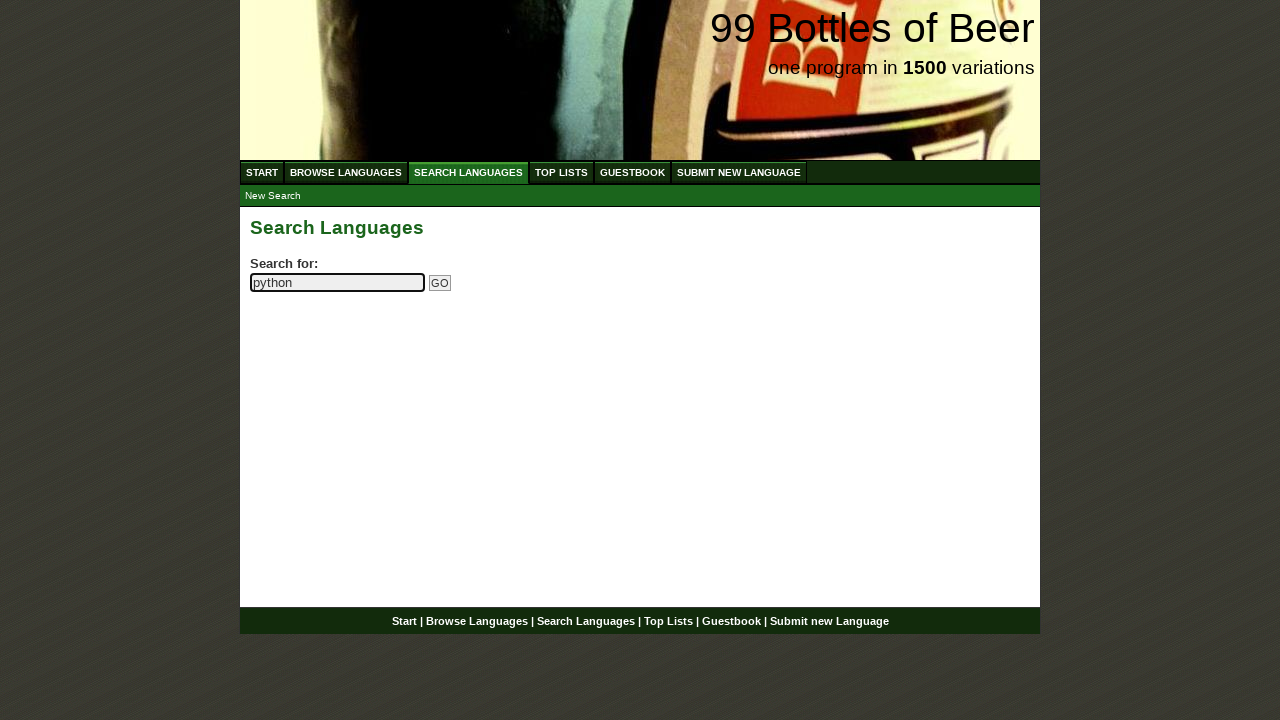

Clicked Go button to submit search at (440, 283) on input[name='submitsearch']
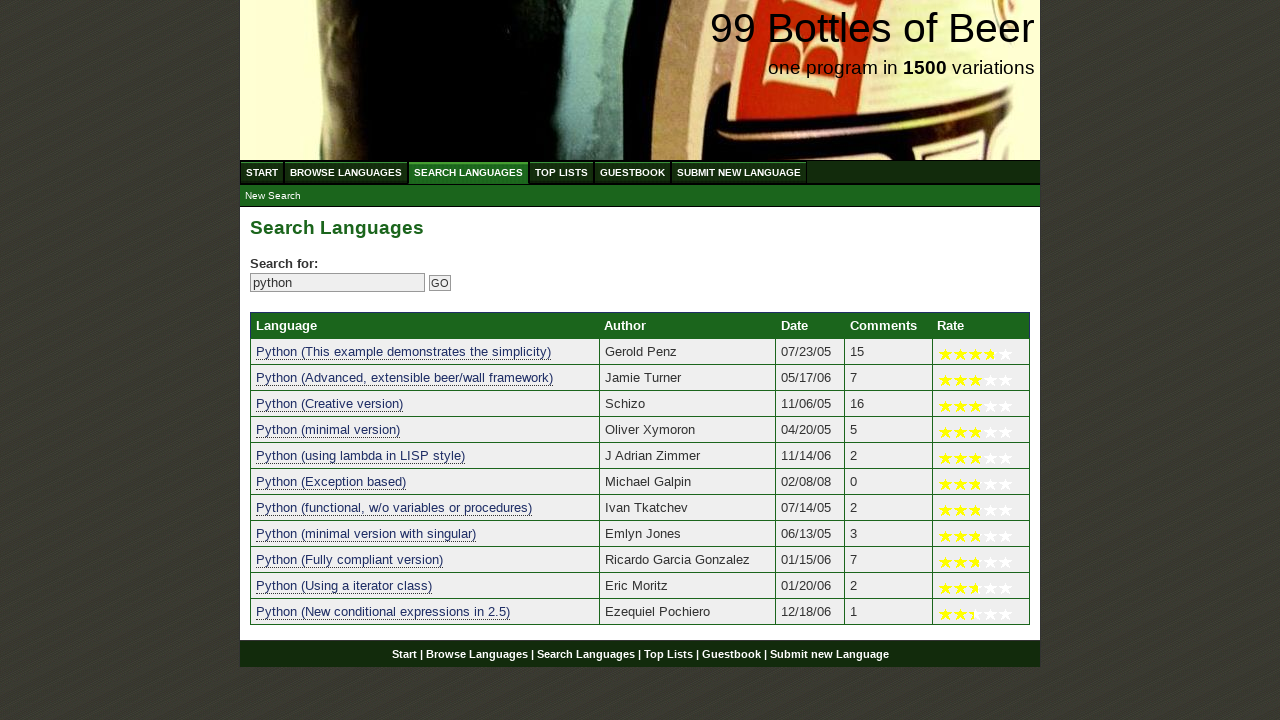

Search results loaded successfully
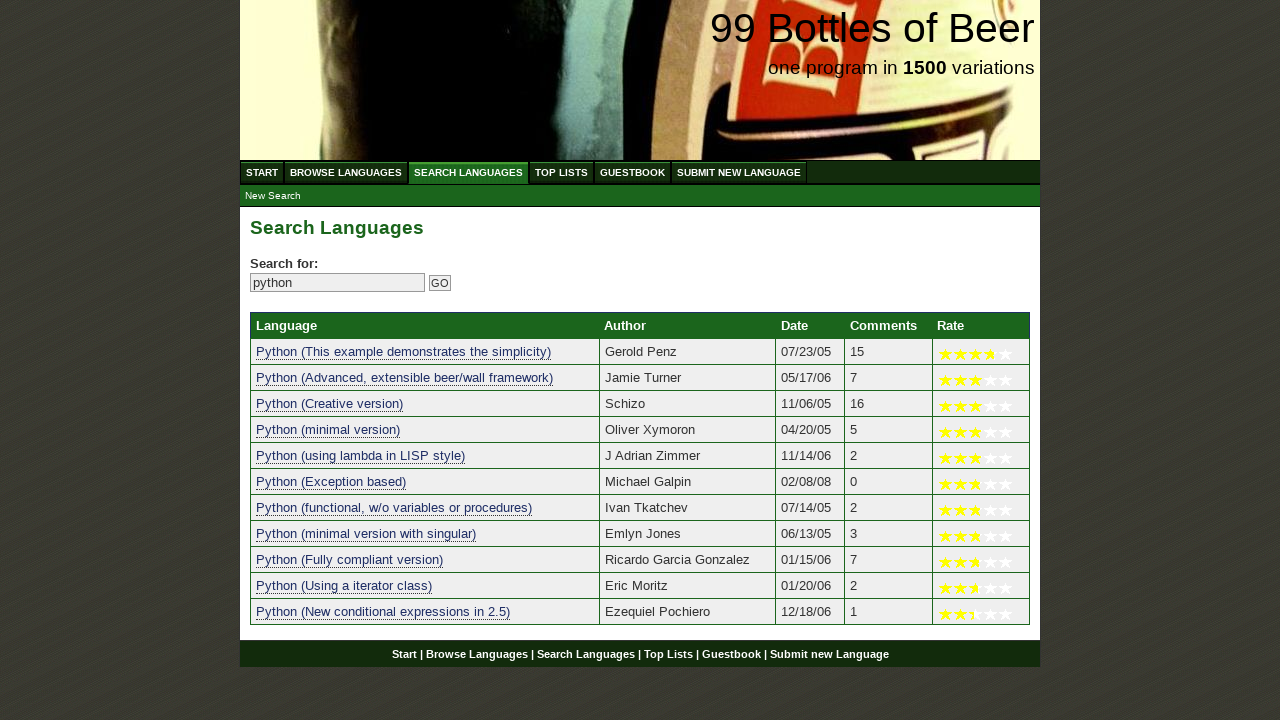

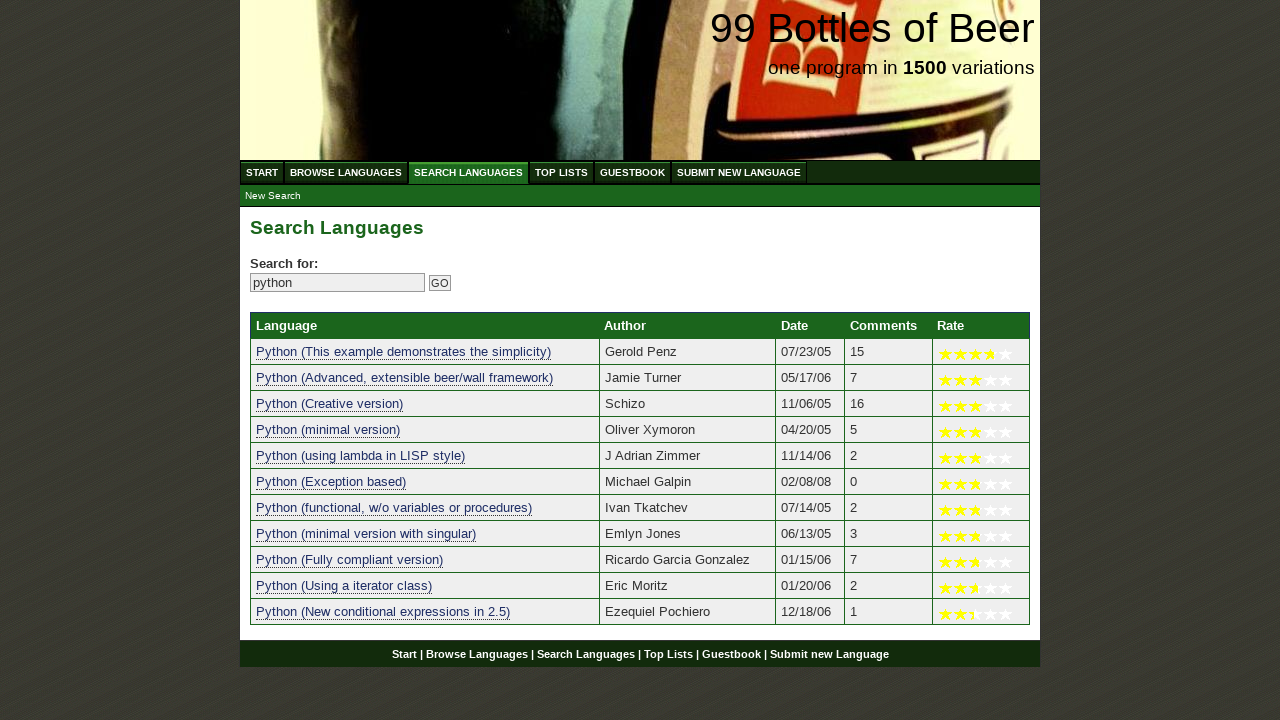